Tests drag and drop functionality on jQuery UI demo page by switching to an iframe, dragging an element to a drop target, then switching back to main content and clicking a navigation link.

Starting URL: https://jqueryui.com/droppable/

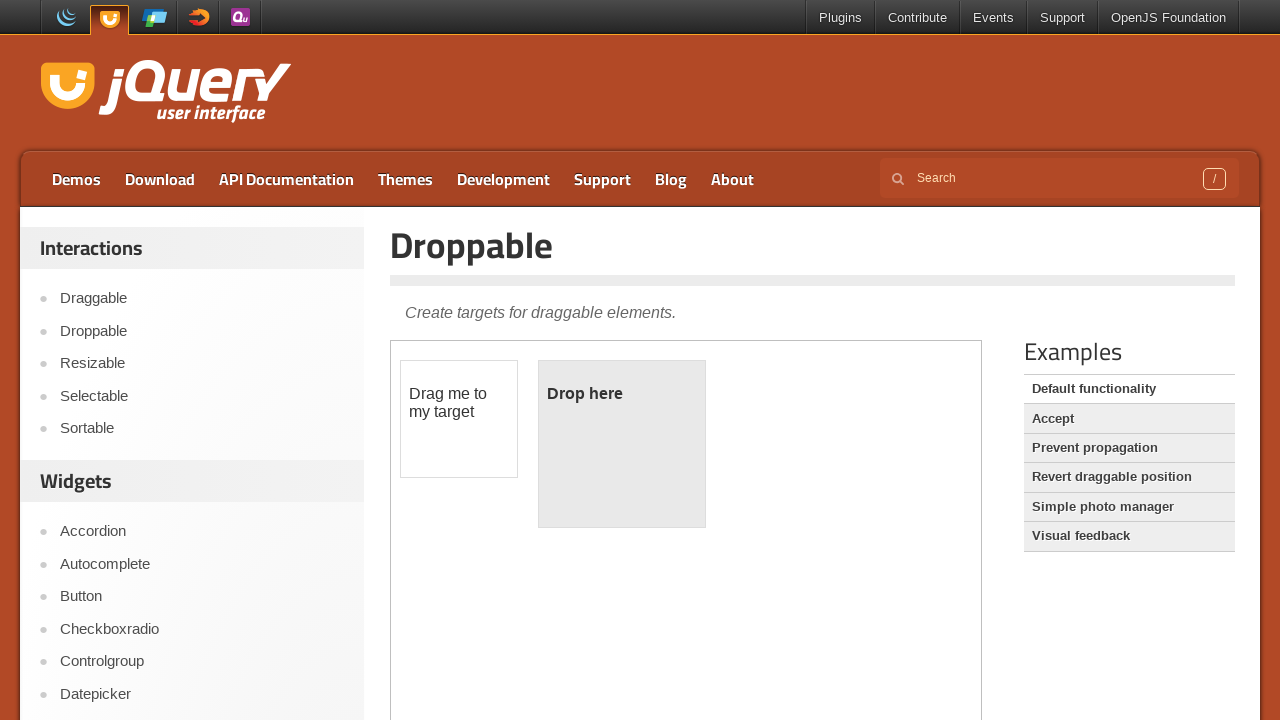

Located the demo iframe
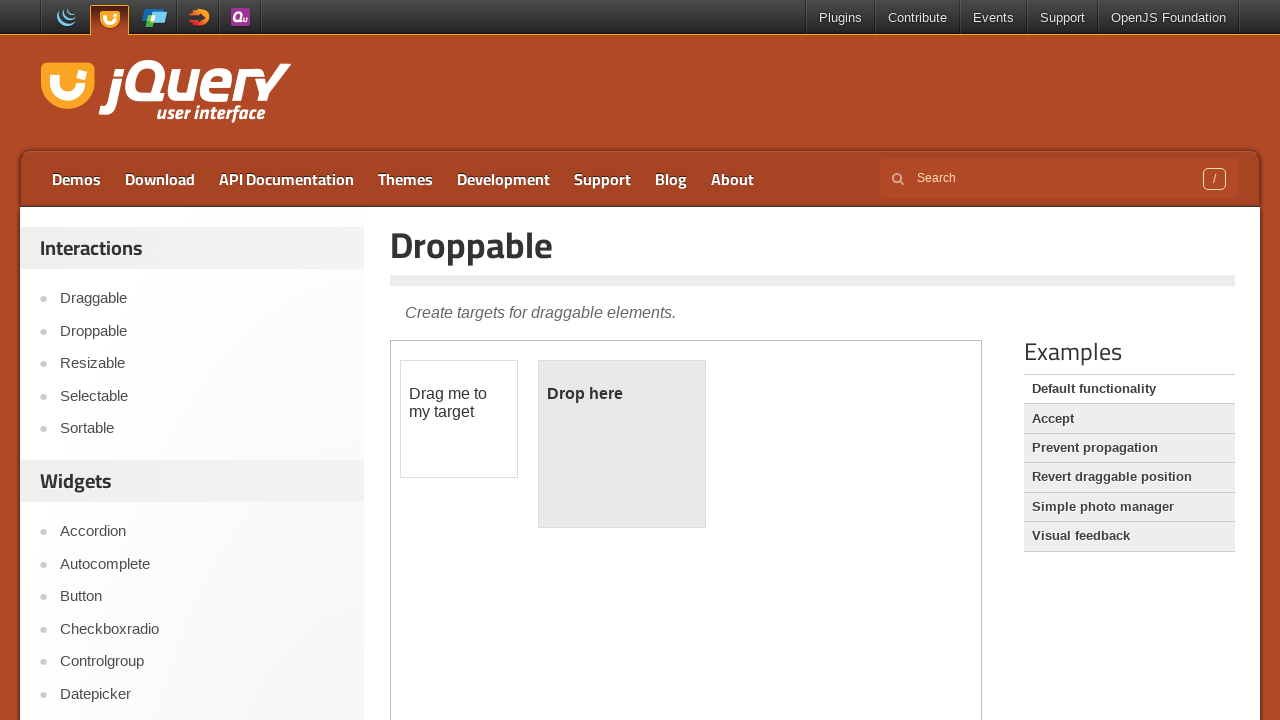

Clicked on the draggable element inside the iframe at (459, 419) on .demo-frame >> internal:control=enter-frame >> #draggable
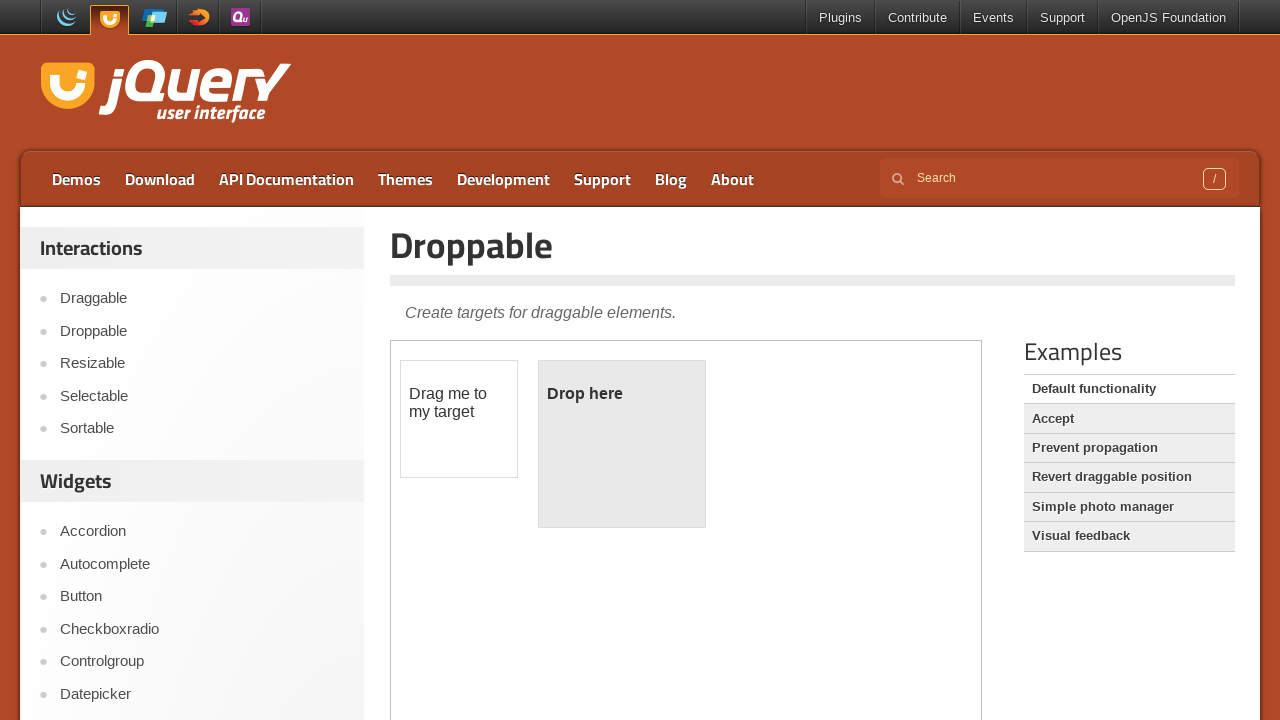

Dragged draggable element to droppable target at (622, 444)
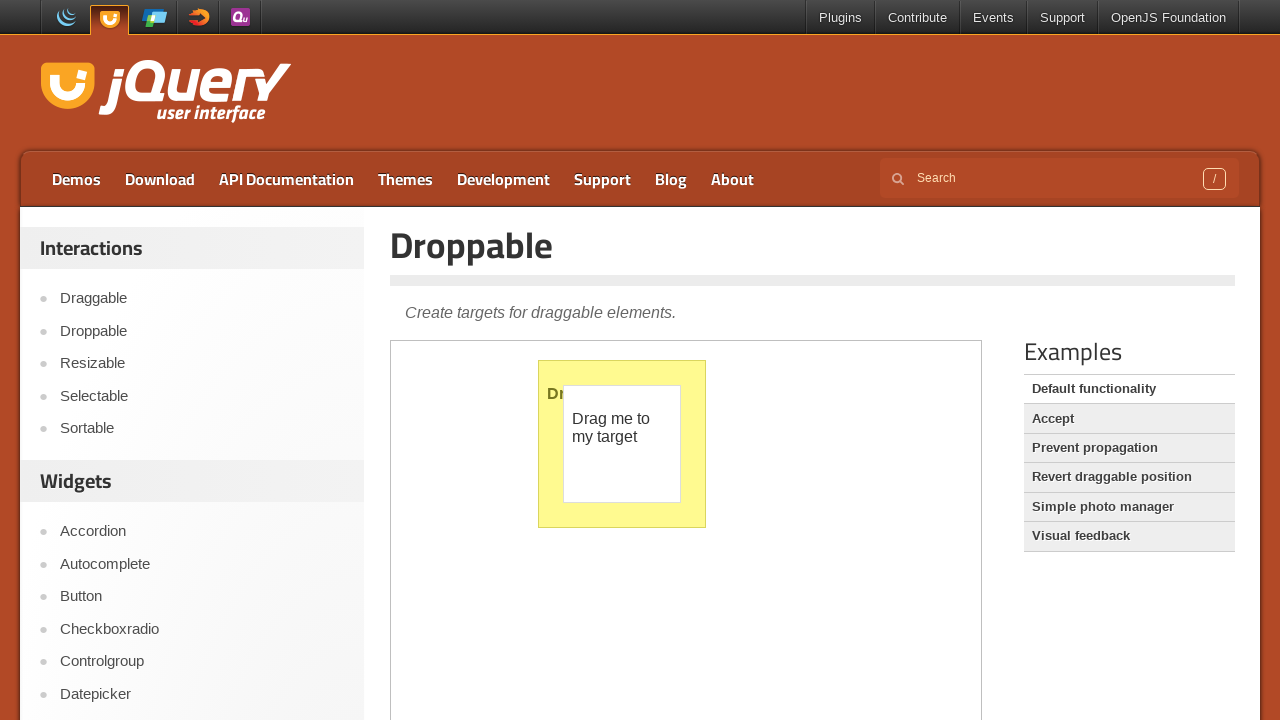

Clicked 'Default functionality' navigation link at (1129, 389) on xpath=//a[text()='Default functionality']
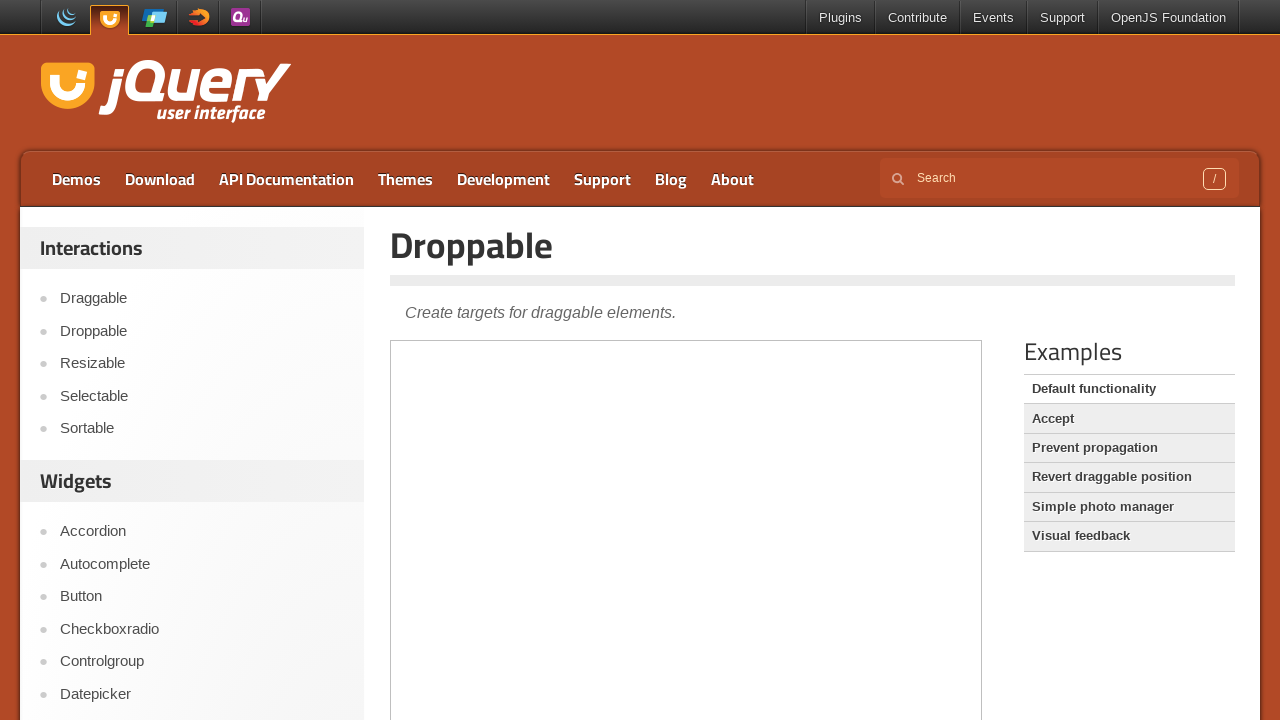

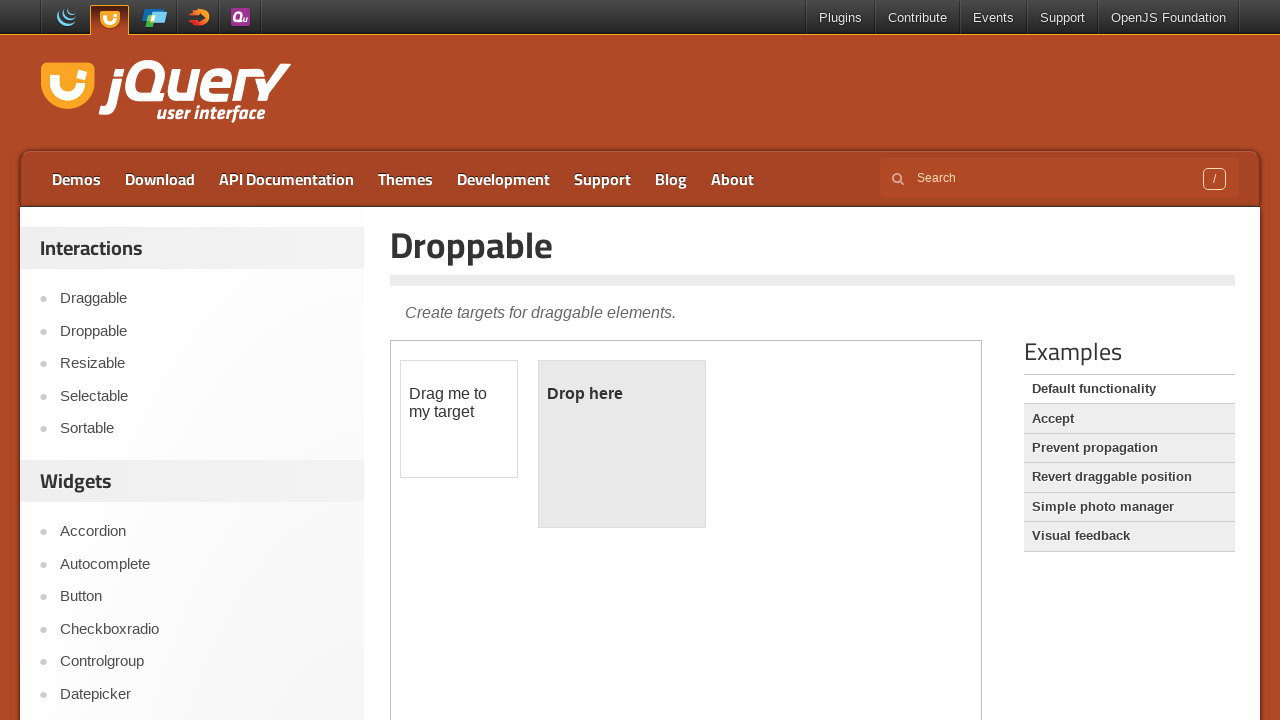